Tests autosuggest dropdown functionality by typing a partial country name, selecting "India" from the suggestions, and verifying the selection was made correctly

Starting URL: https://rahulshettyacademy.com/dropdownsPractise

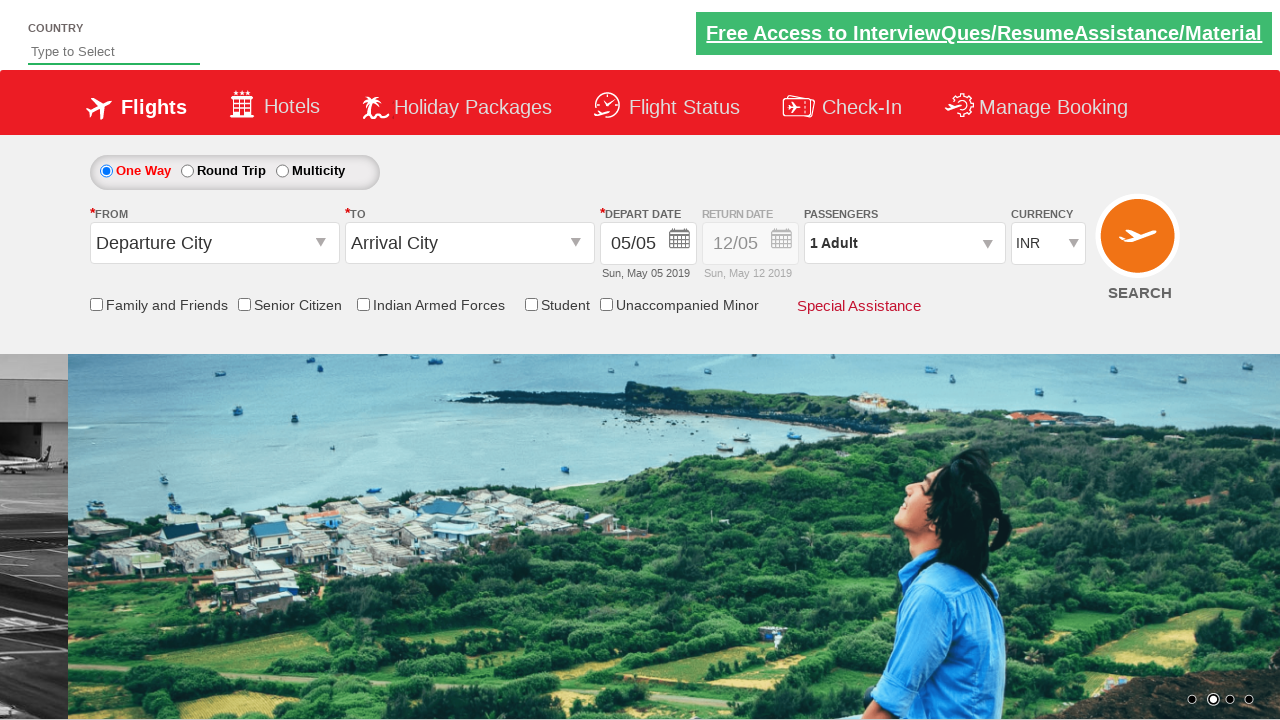

Filled autosuggest field with 'ind' on #autosuggest
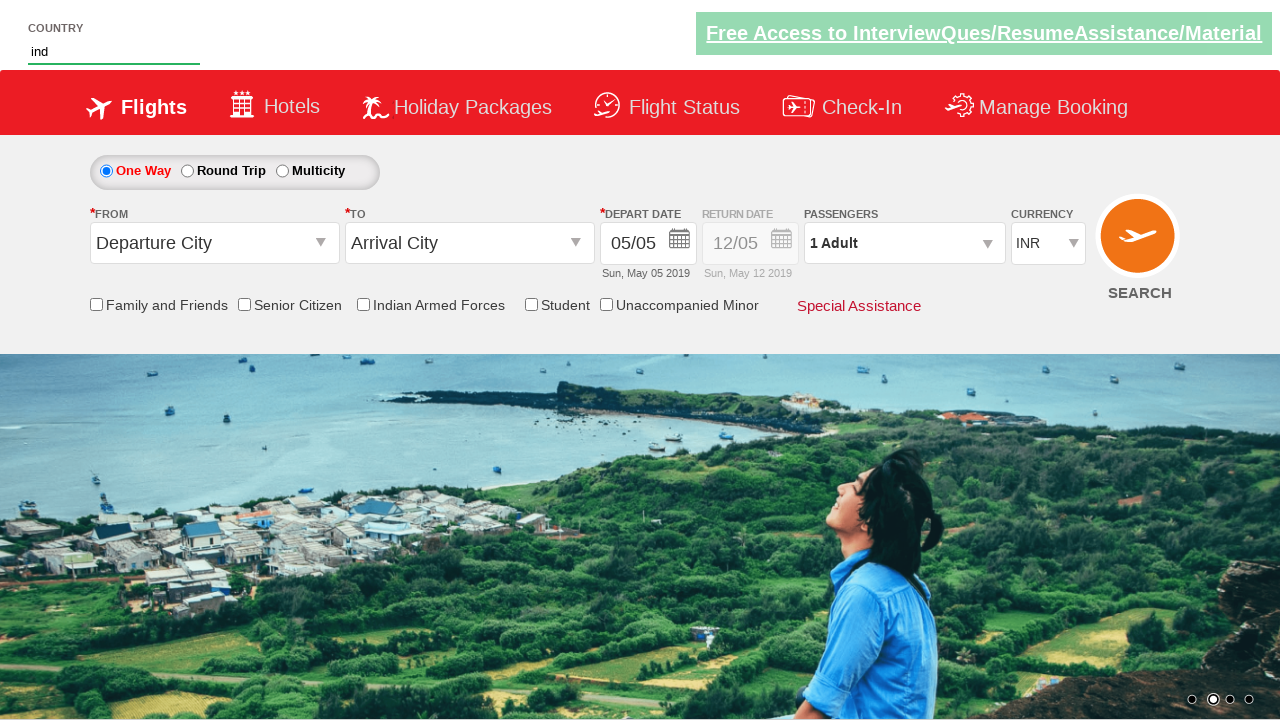

Autosuggest dropdown appeared with country suggestions
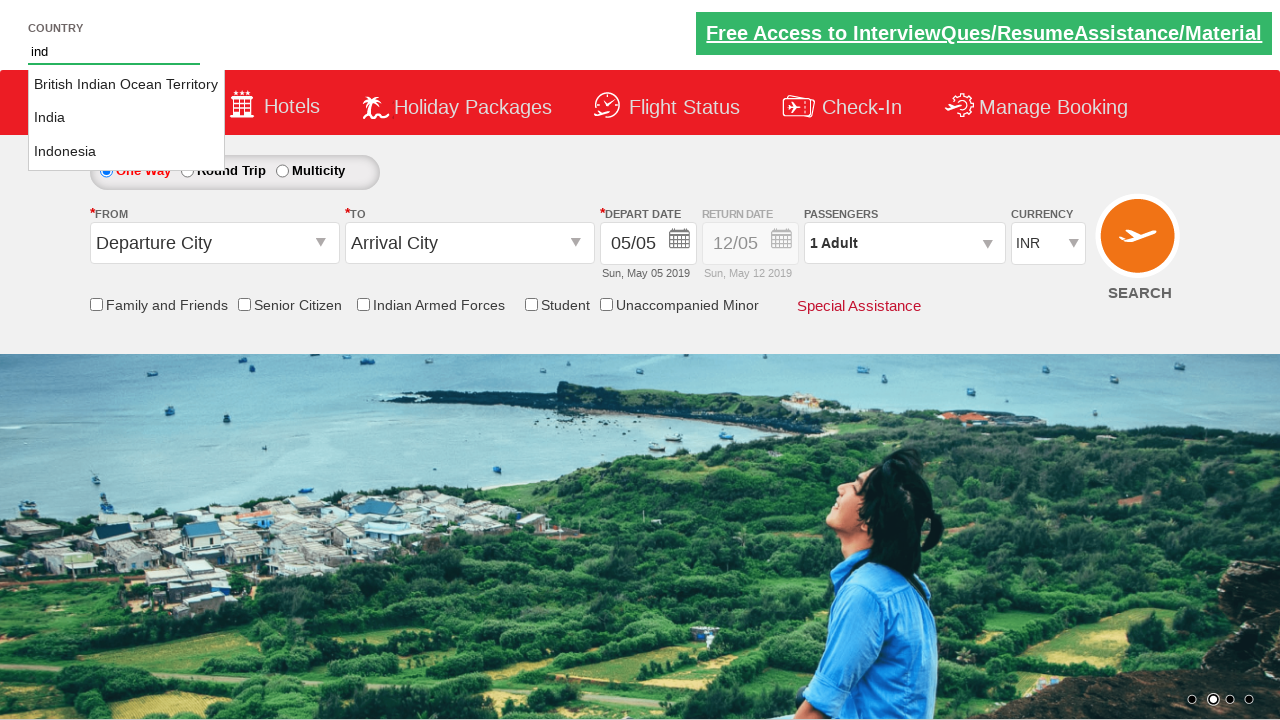

Found 3 country suggestions in dropdown
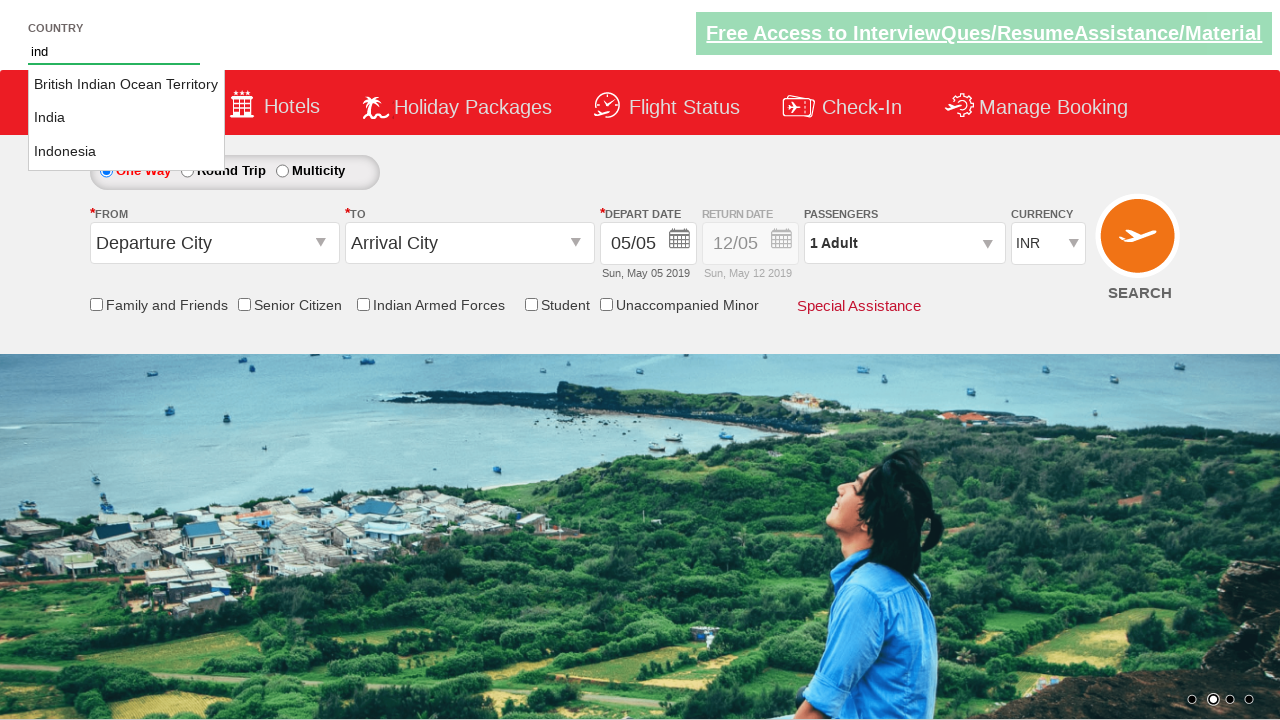

Clicked on 'India' from the autosuggest dropdown at (126, 118) on li.ui-menu-item a >> nth=1
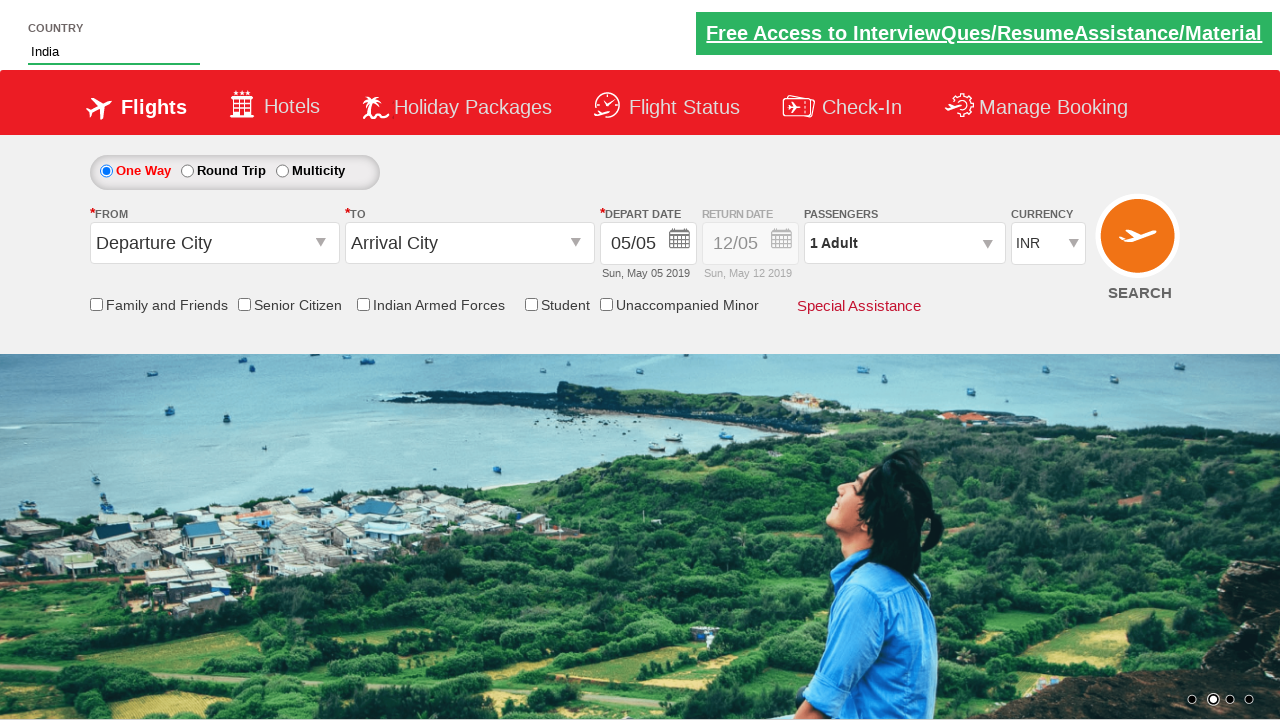

Verified that 'India' was successfully selected in autosuggest field
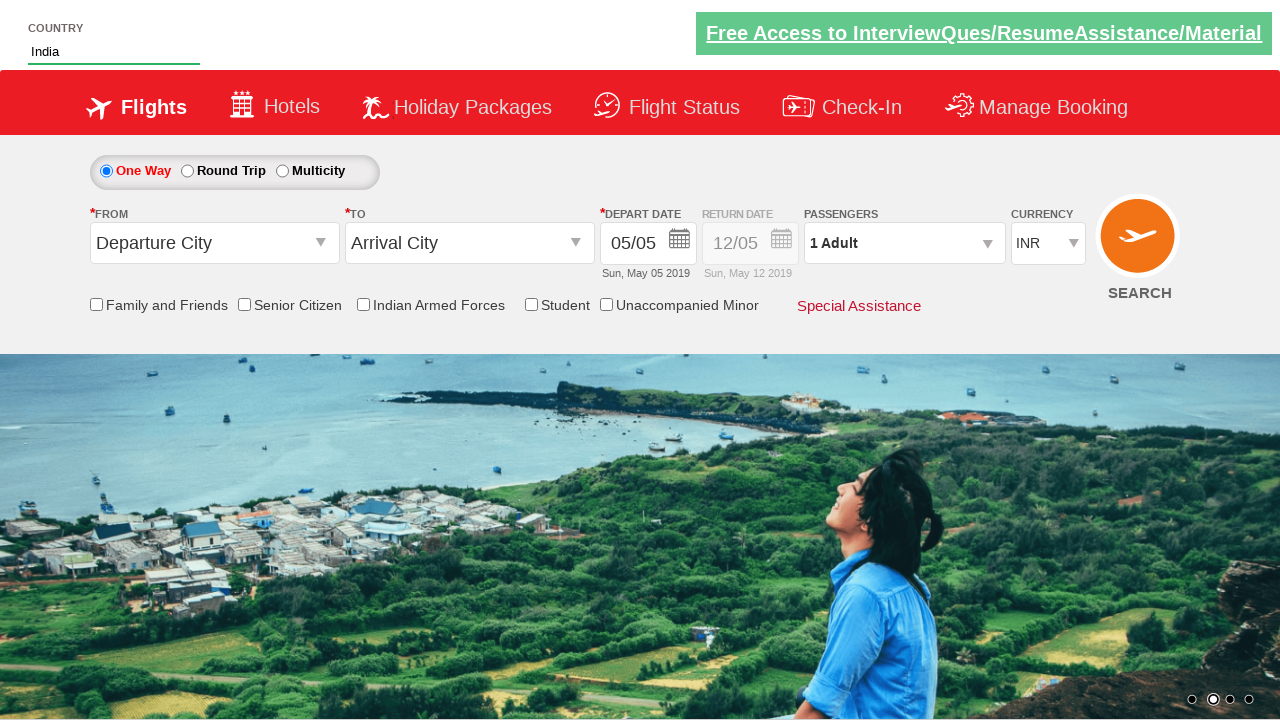

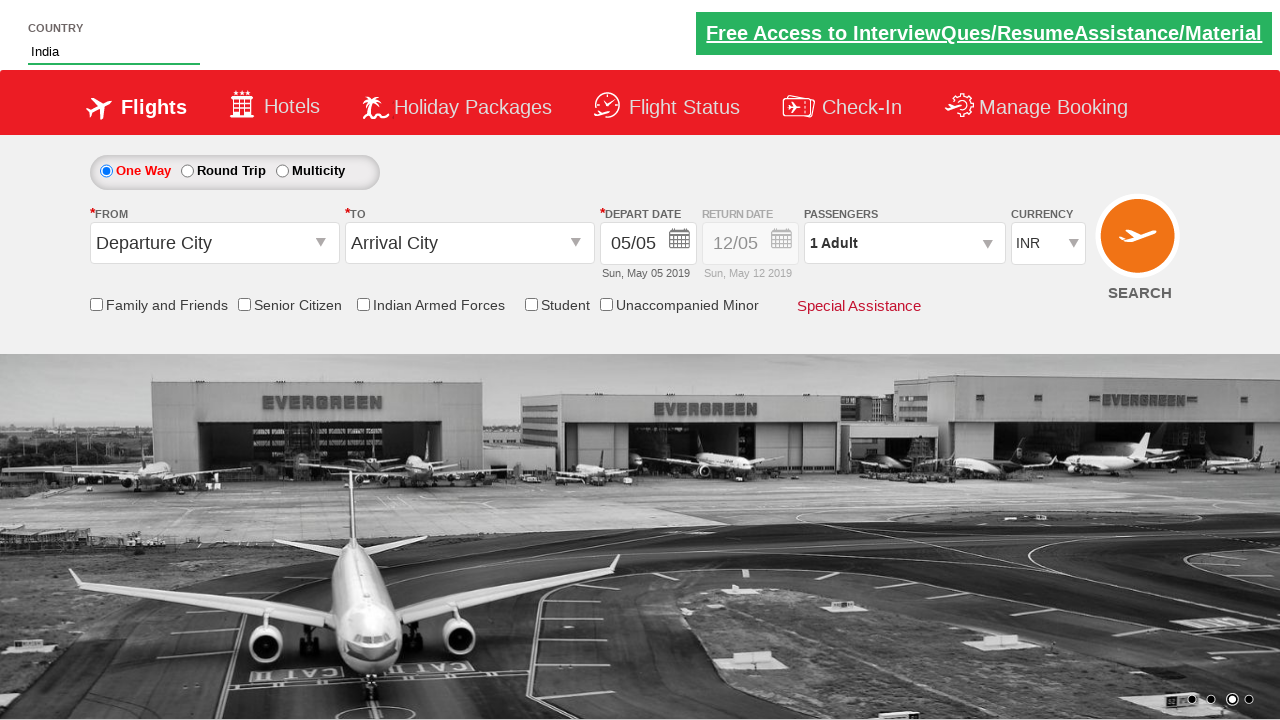